Tests drag and drop functionality within an iframe by dragging an element and dropping it onto a target area

Starting URL: https://jqueryui.com/droppable/

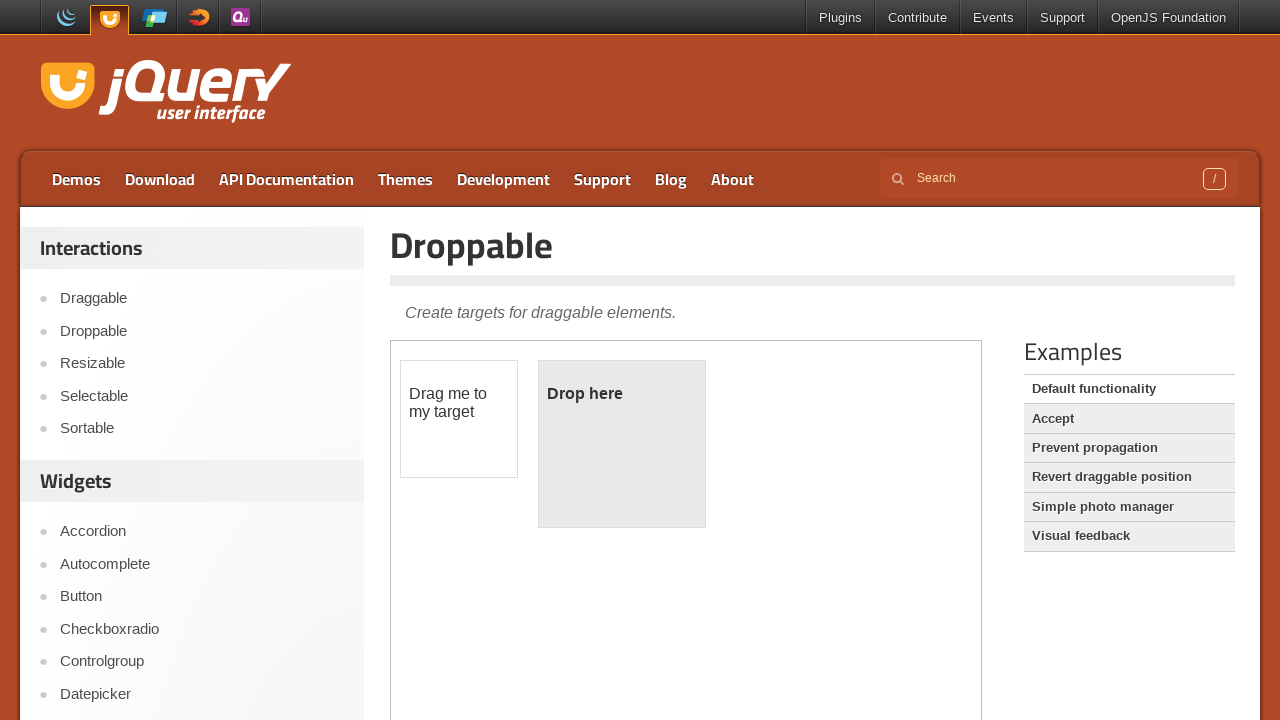

Retrieved iframe count: 1 iframes found on page
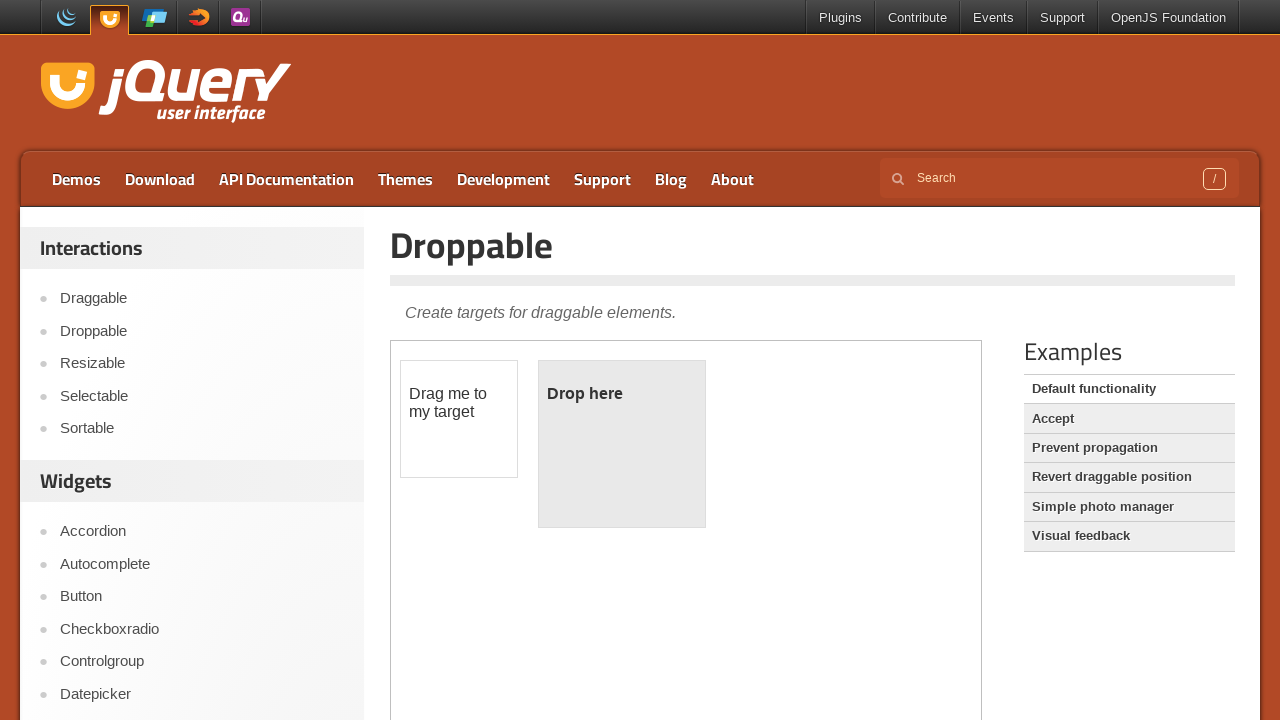

Located and switched to demo iframe
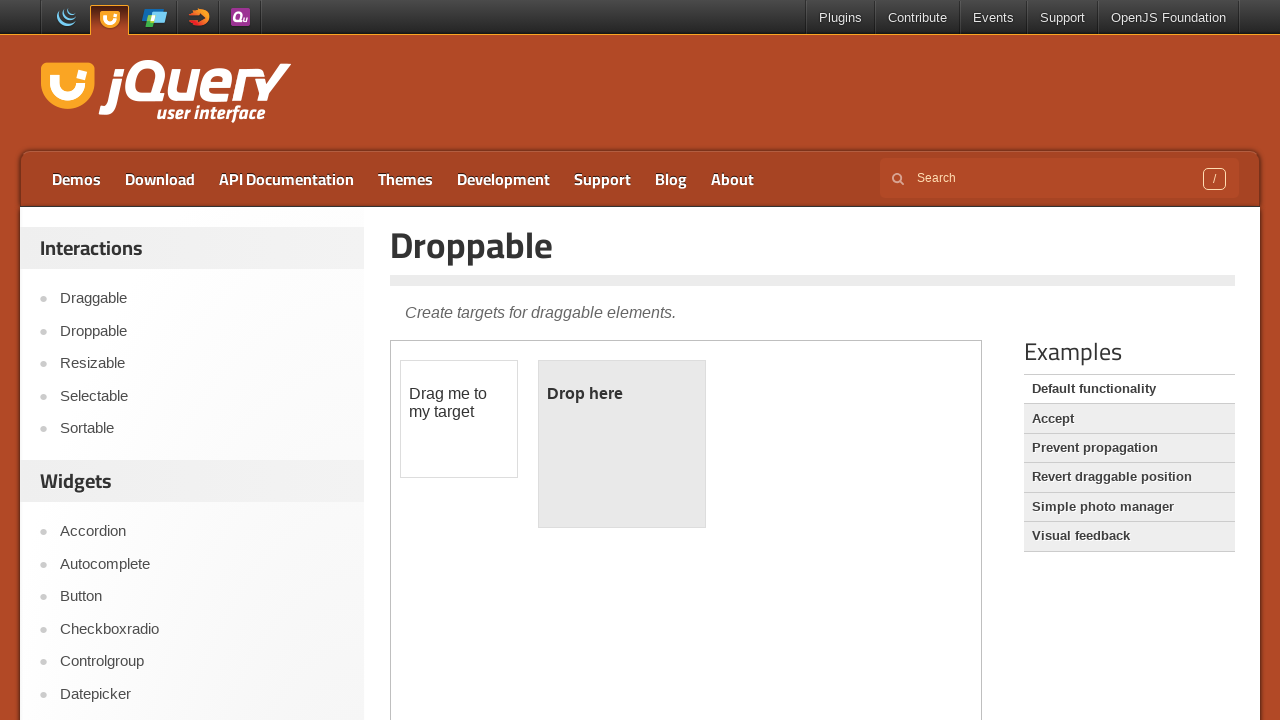

Clicked on draggable element to focus it at (459, 419) on iframe.demo-frame >> internal:control=enter-frame >> #draggable
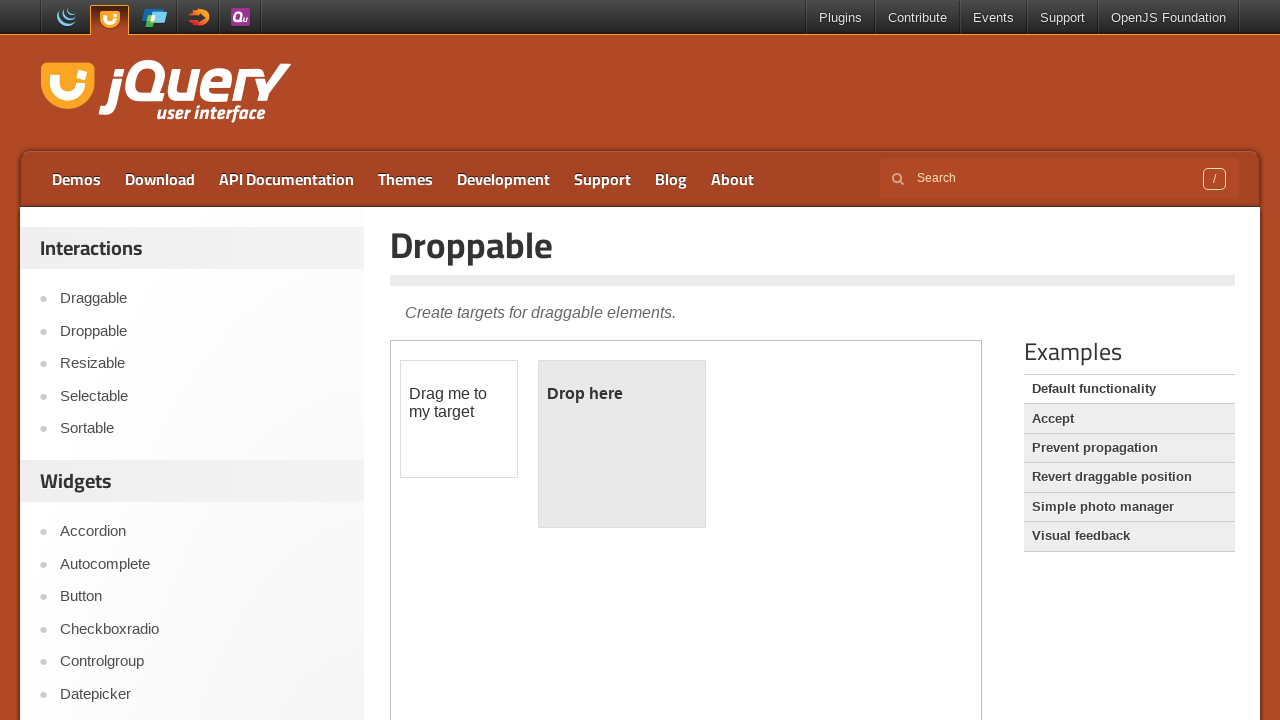

Dragged element from draggable area to droppable target area at (622, 444)
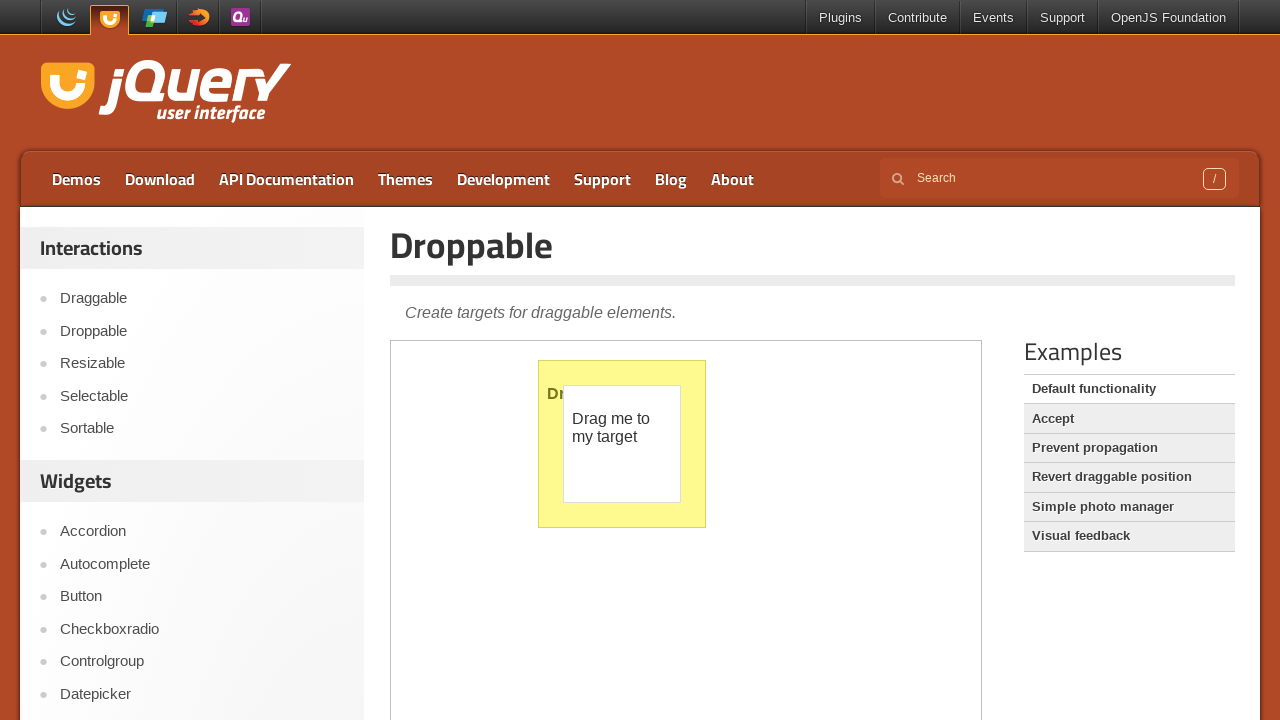

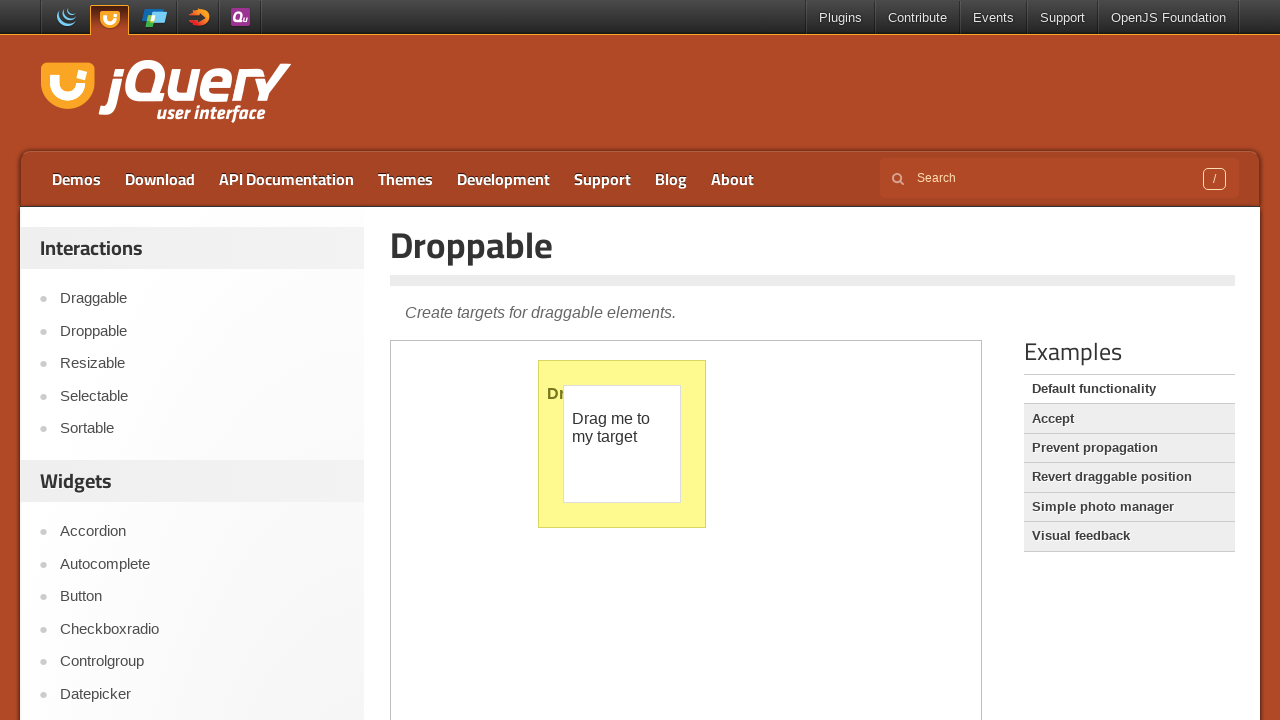